Tests the password reset functionality by entering an incorrect username and verifying the error message displayed

Starting URL: https://login1.nextbasecrm.com/?forgot_password=yes

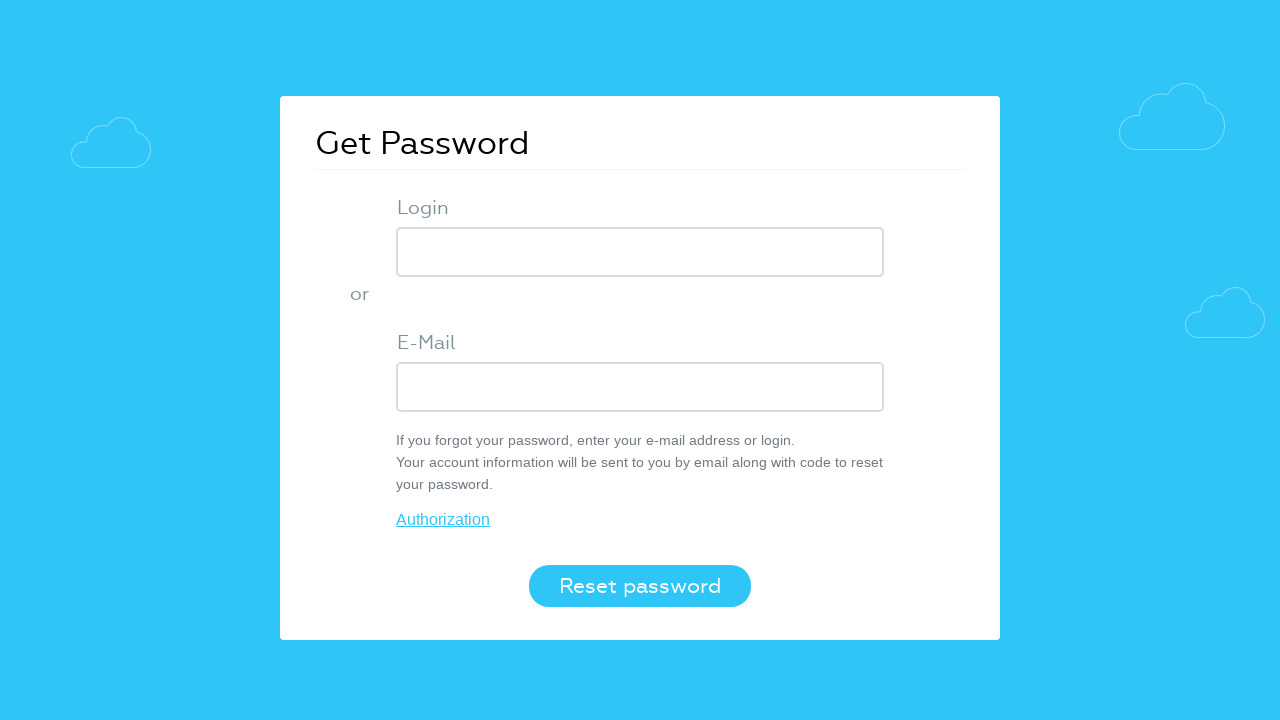

Filled USER_LOGIN field with 'incorrect entry' on input[name='USER_LOGIN']
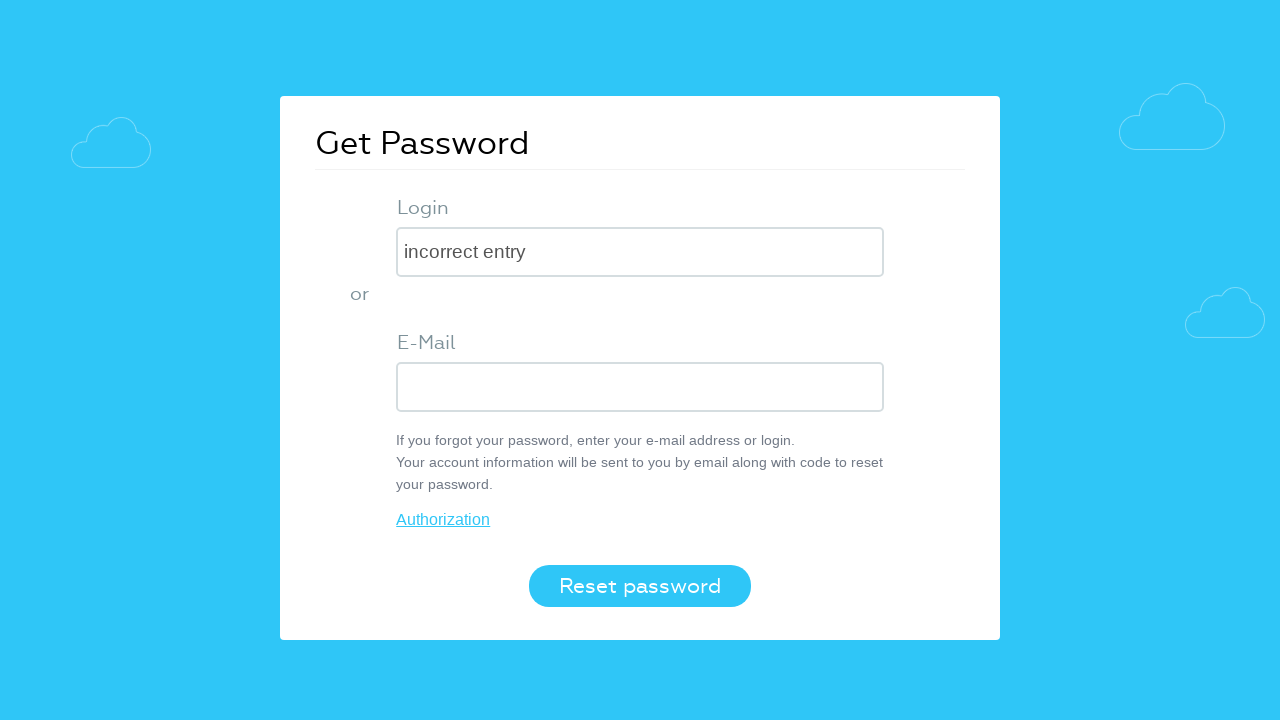

Clicked login button to submit password reset request at (640, 586) on button.login-btn
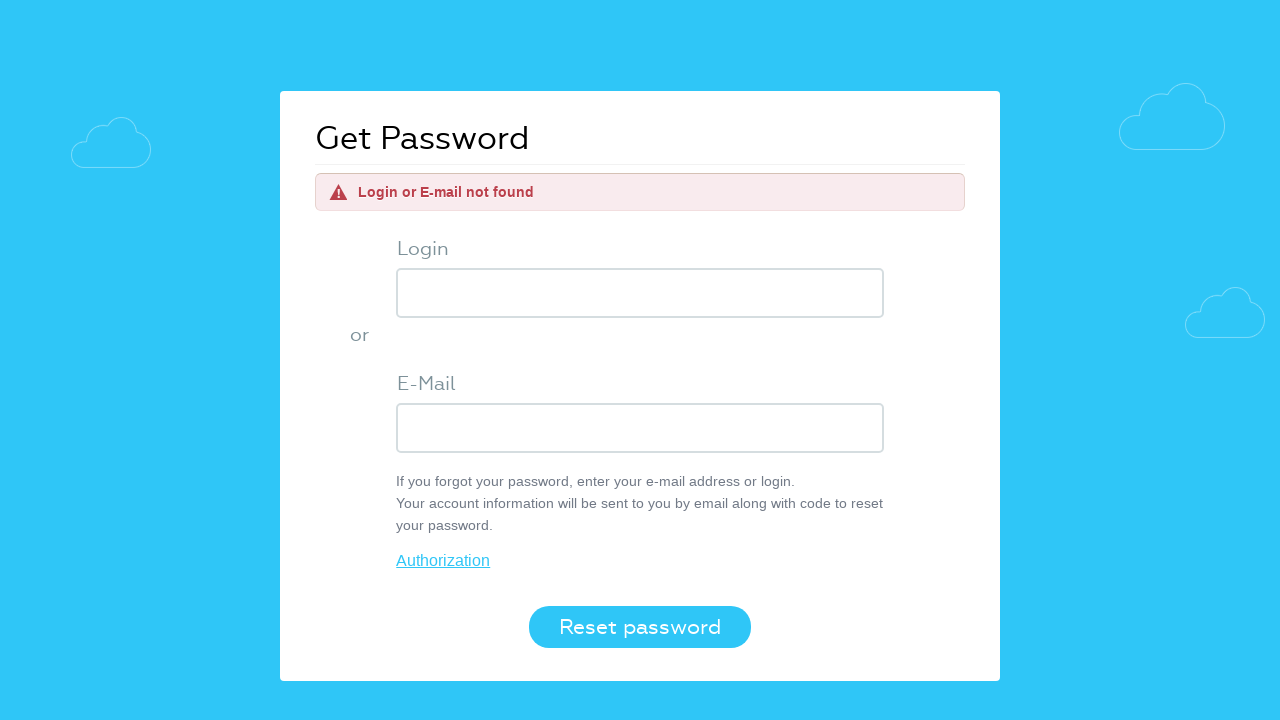

Error message appeared on page
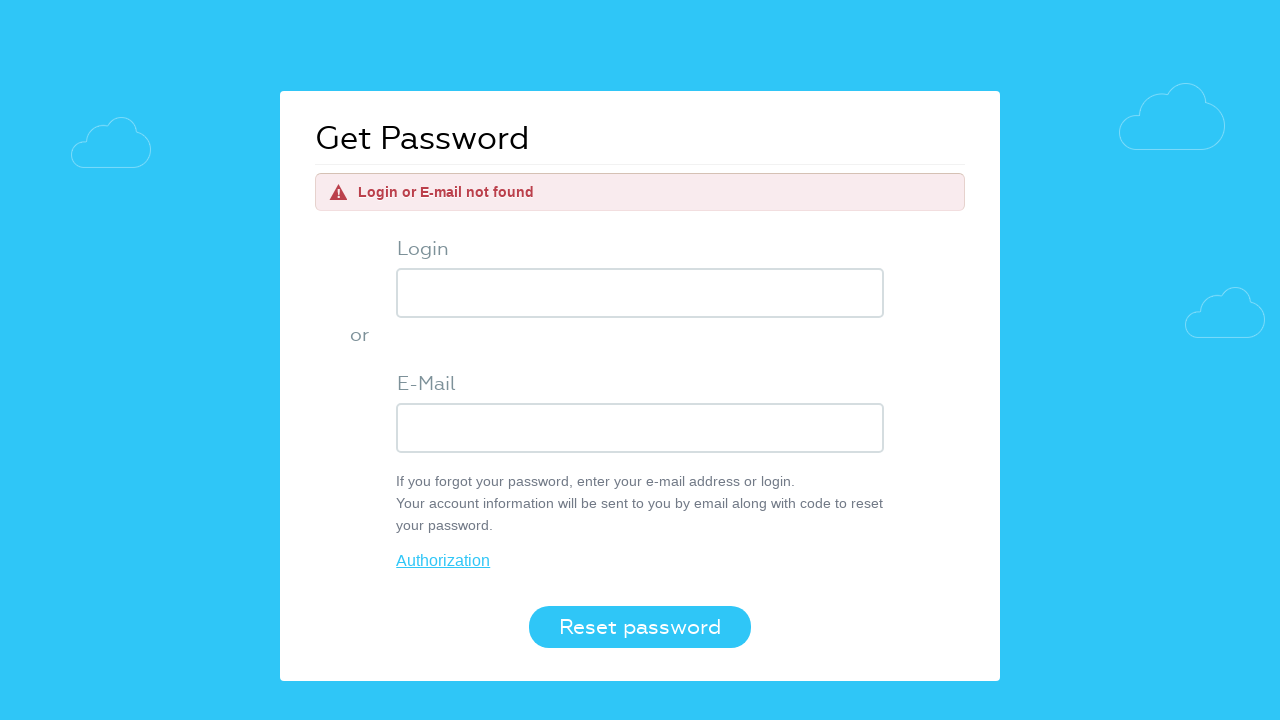

Retrieved error message text content
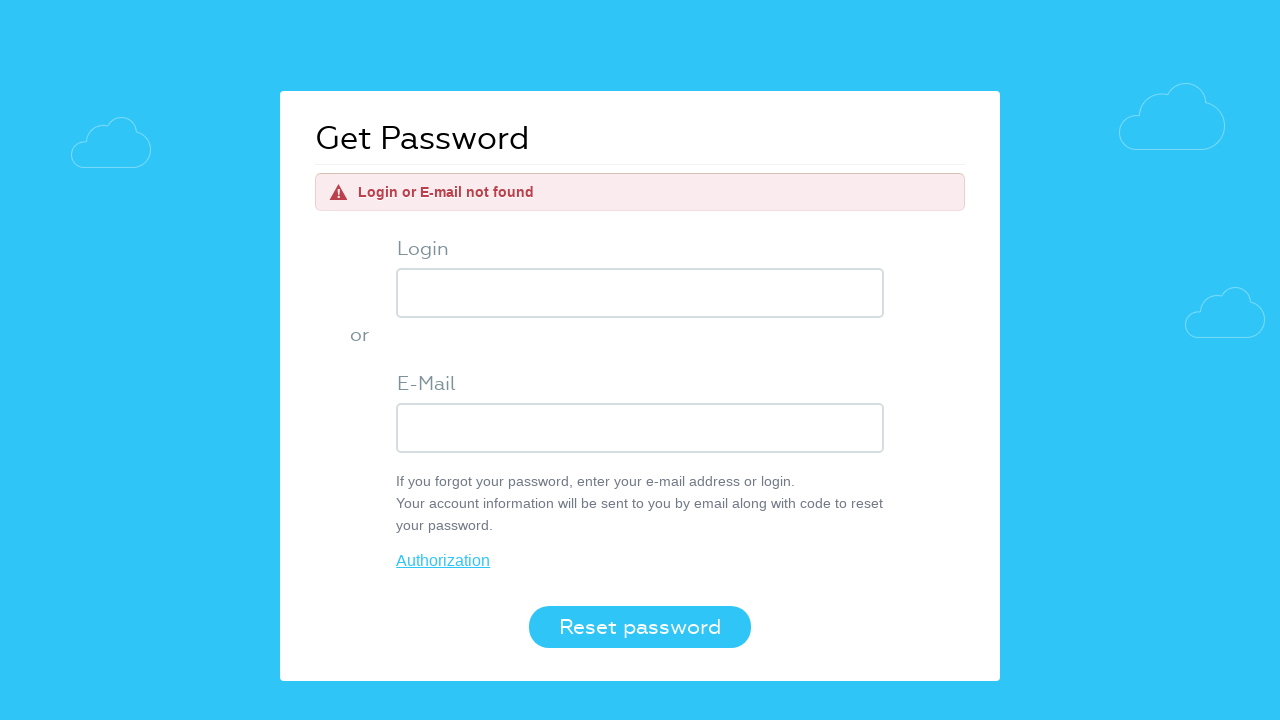

Verified error message is 'Login or E-mail not found'
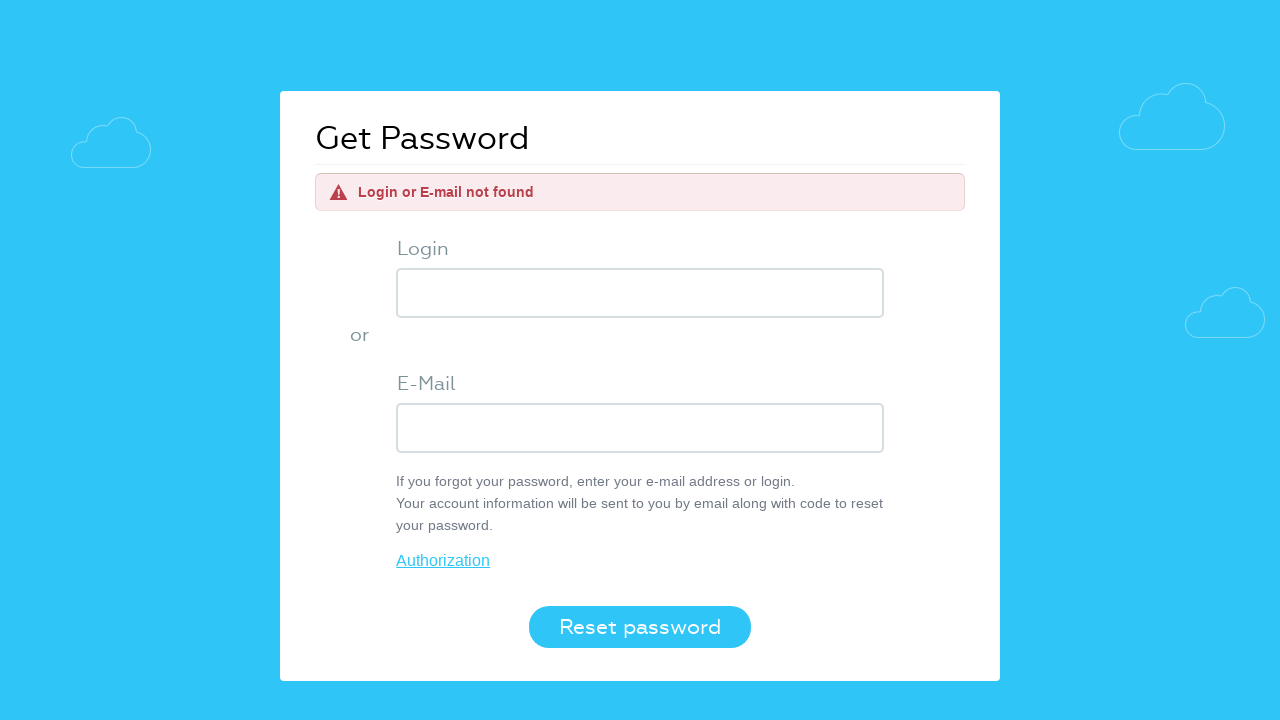

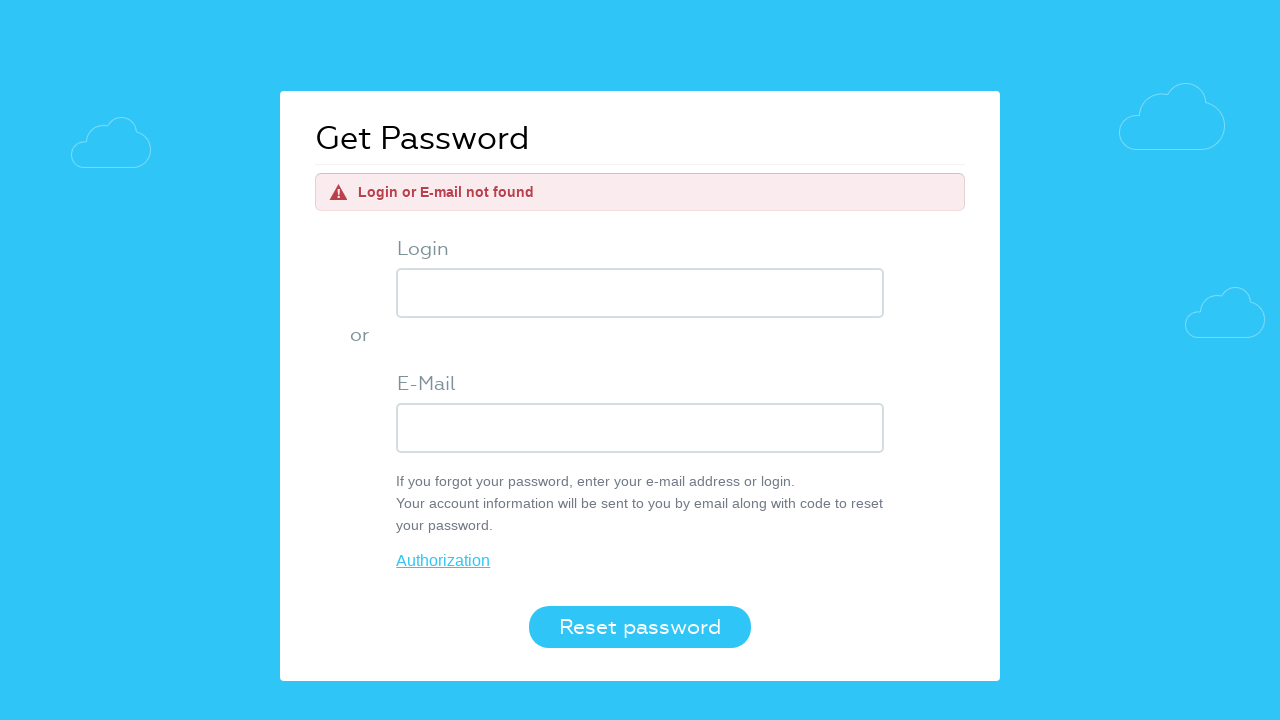